Tests search functionality by typing a search term, verifying product count, and adding a product to cart

Starting URL: https://rahulshettyacademy.com/seleniumPractise/#/

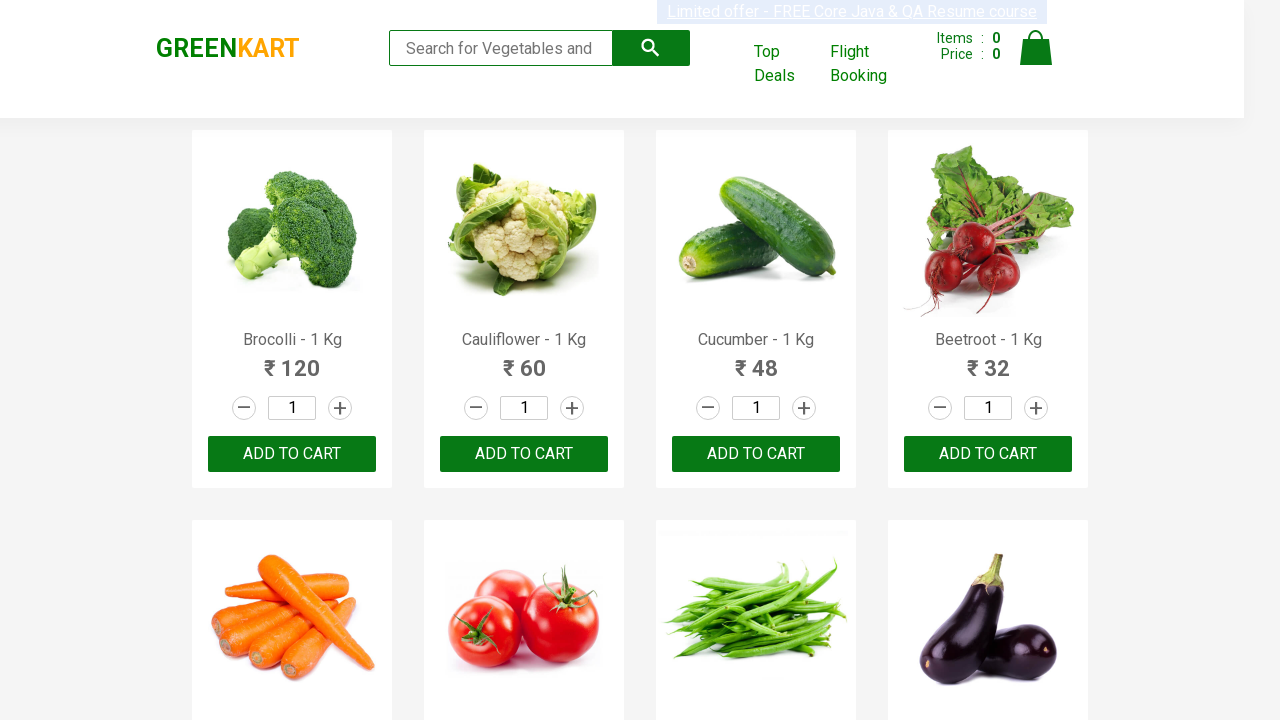

Typed 'ca' in search field on .search-keyword
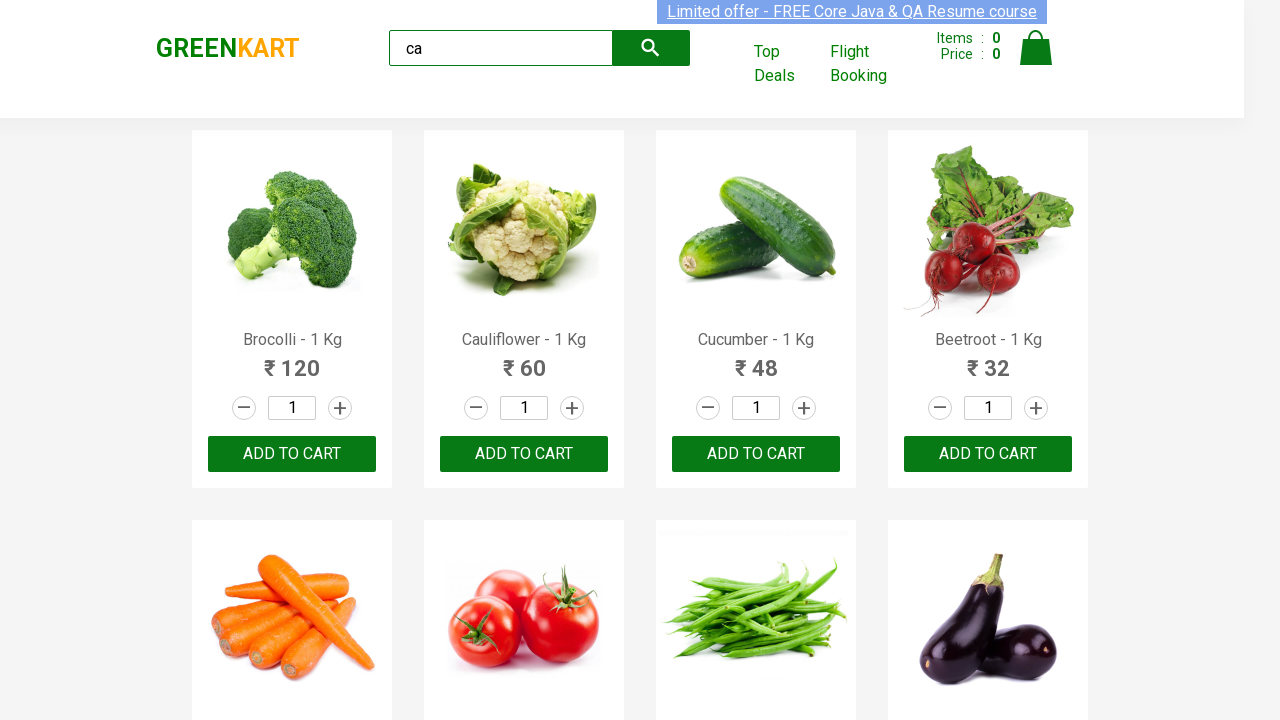

Waited 2 seconds for products to filter
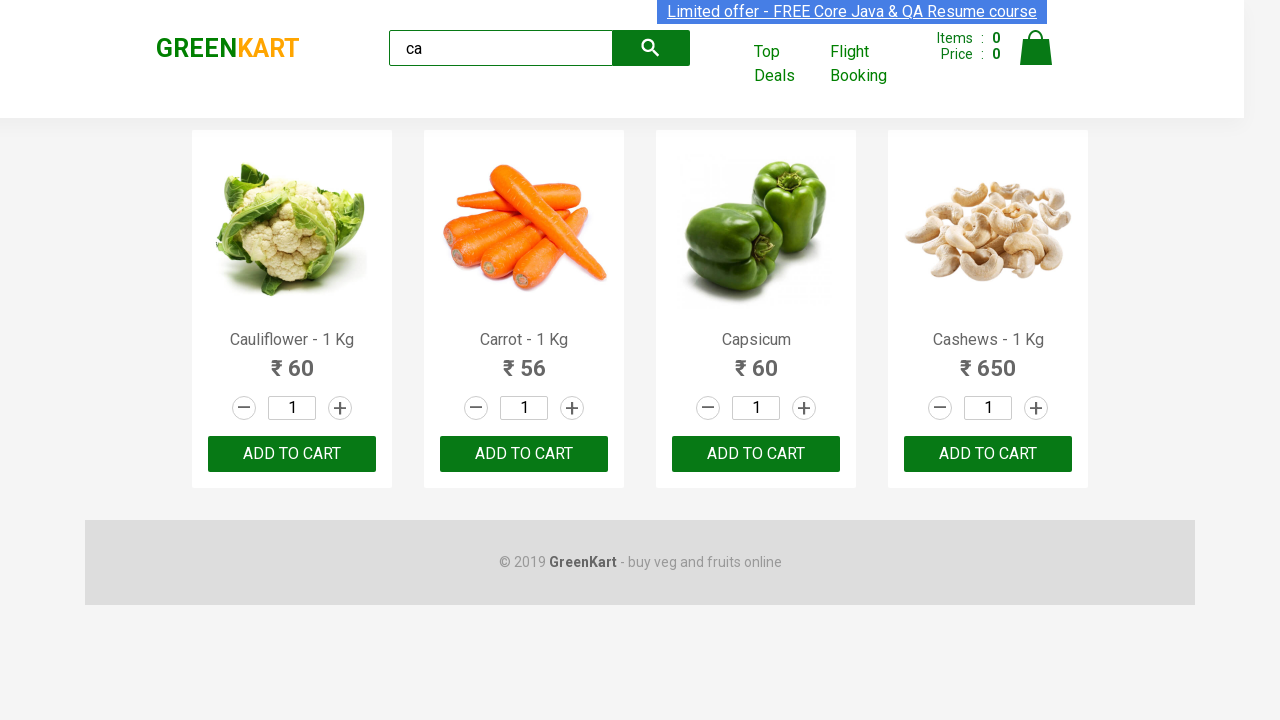

Located all product elements
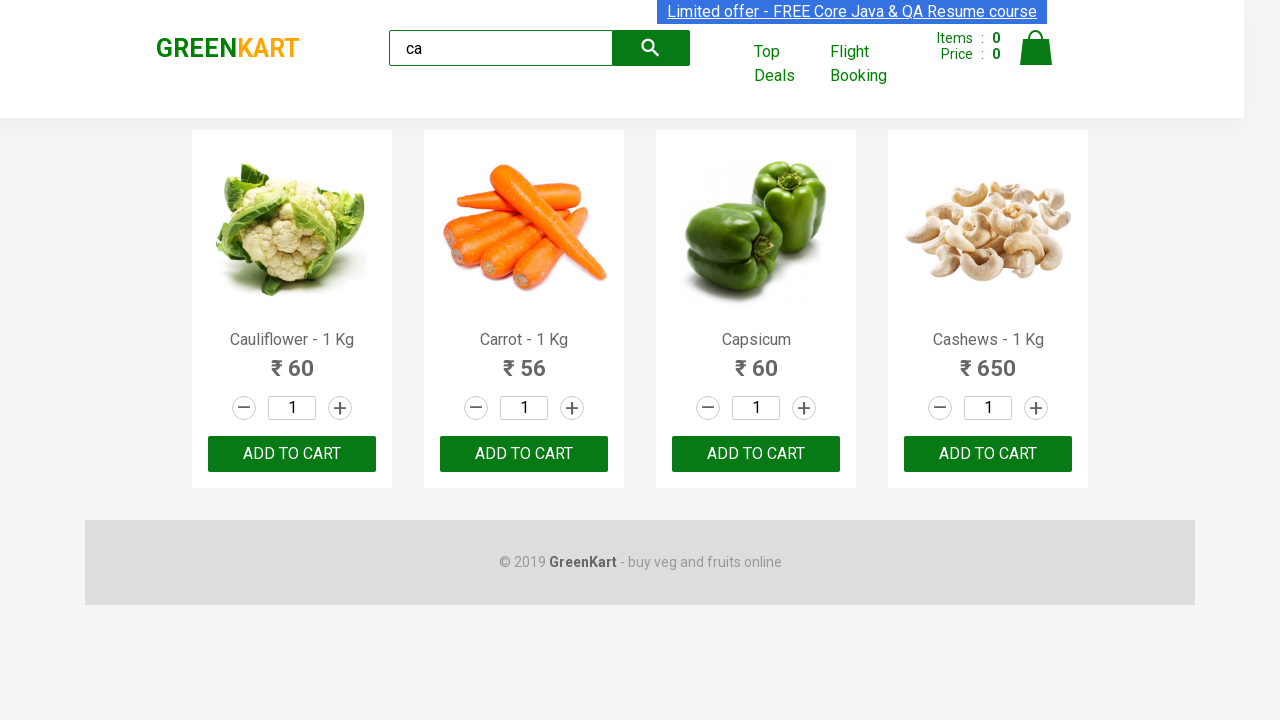

Verified 4 products are visible after search
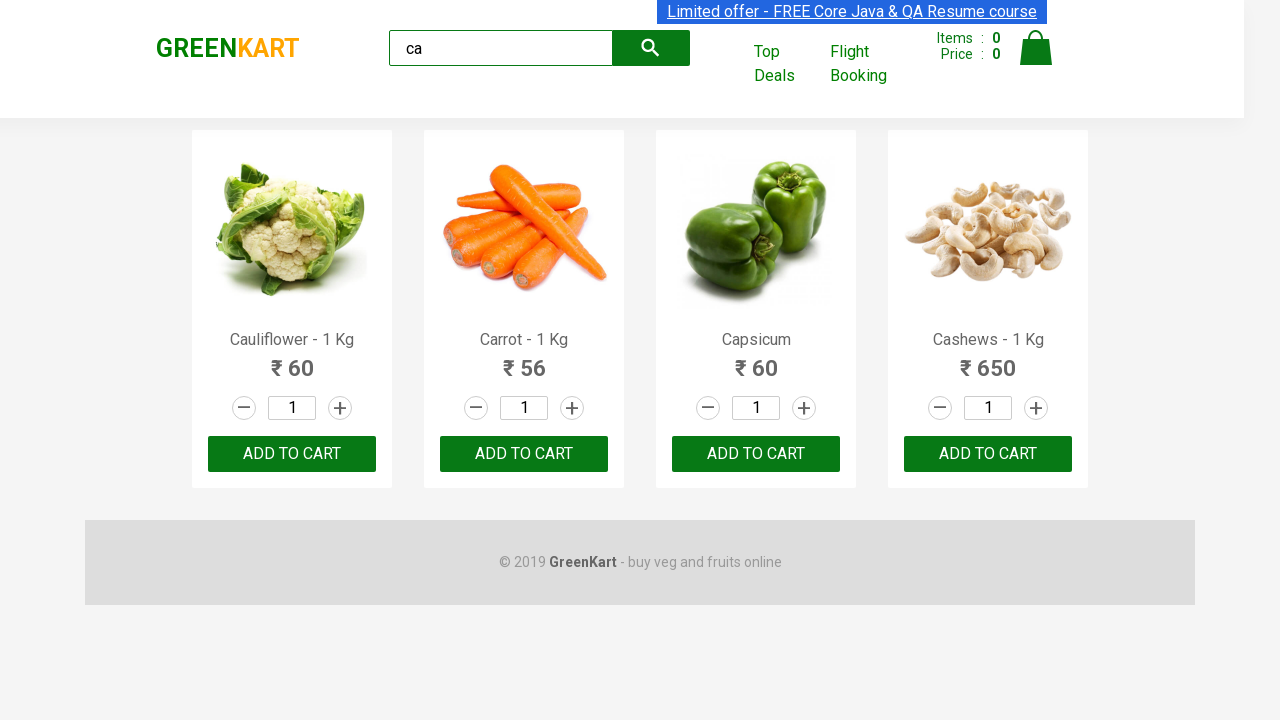

Clicked ADD TO CART on the second product at (524, 454) on .products .product >> nth=1 >> text=ADD TO CART
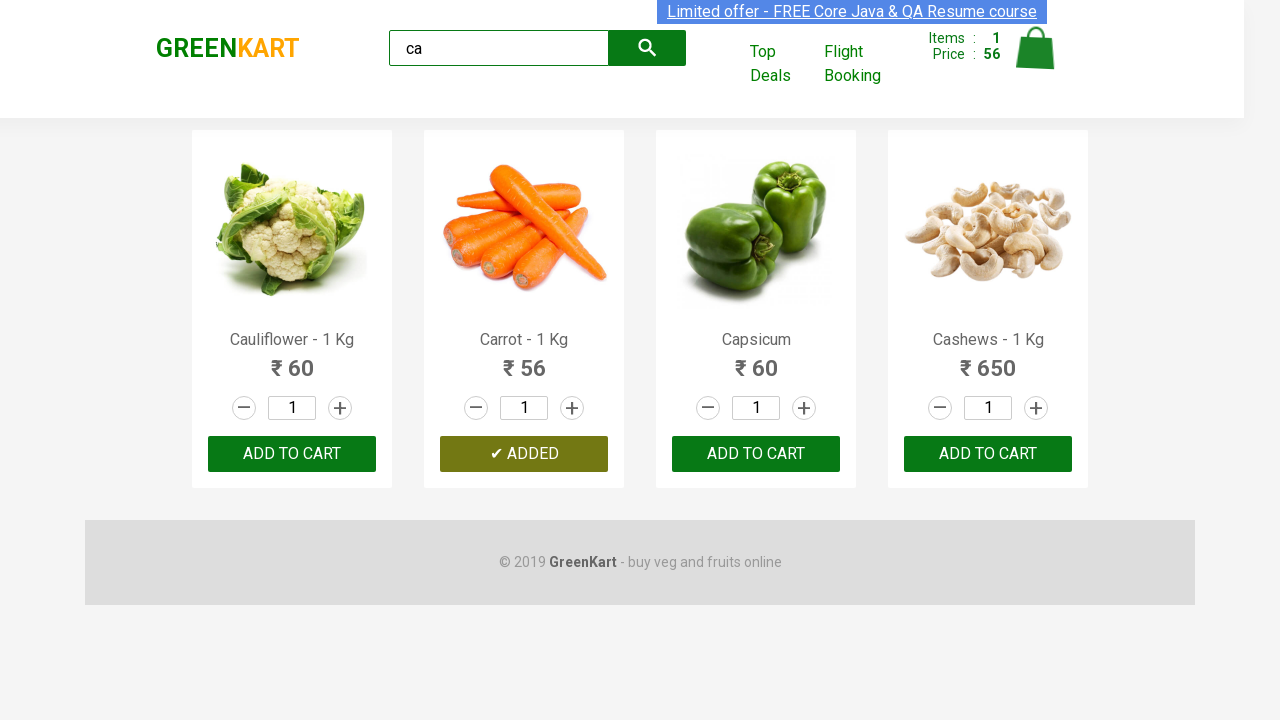

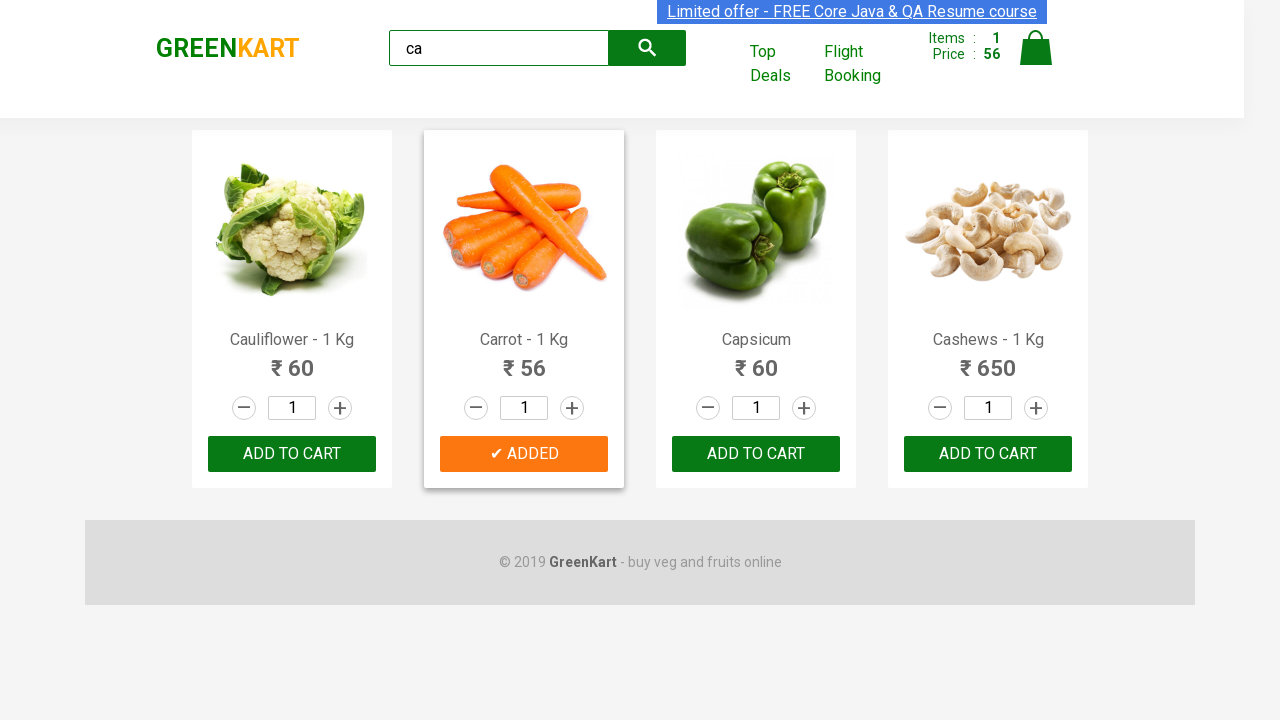